Tests navigation through Evil Corp's website by clicking through "What We Do", "About", and "Contact" pages and returning to the home page after each visit.

Starting URL: https://evil-corp.carrd.co

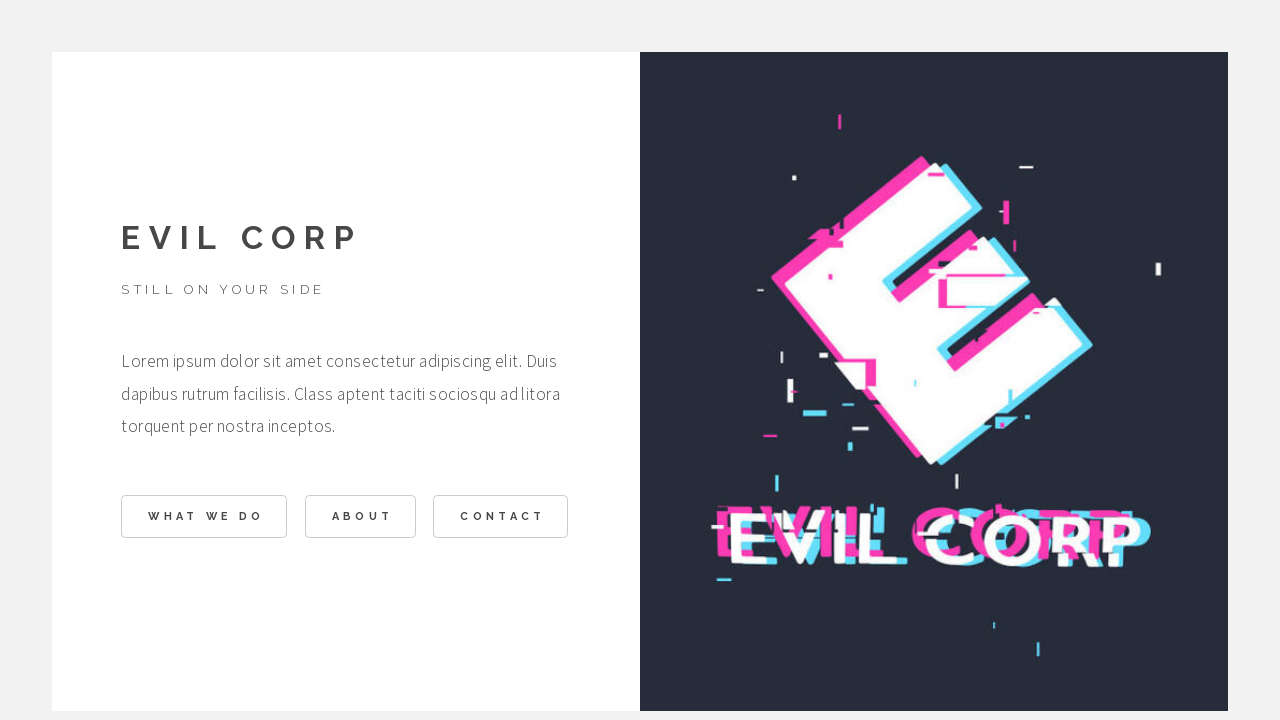

Clicked 'What We Do' button at (204, 517) on #buttons02 .n01
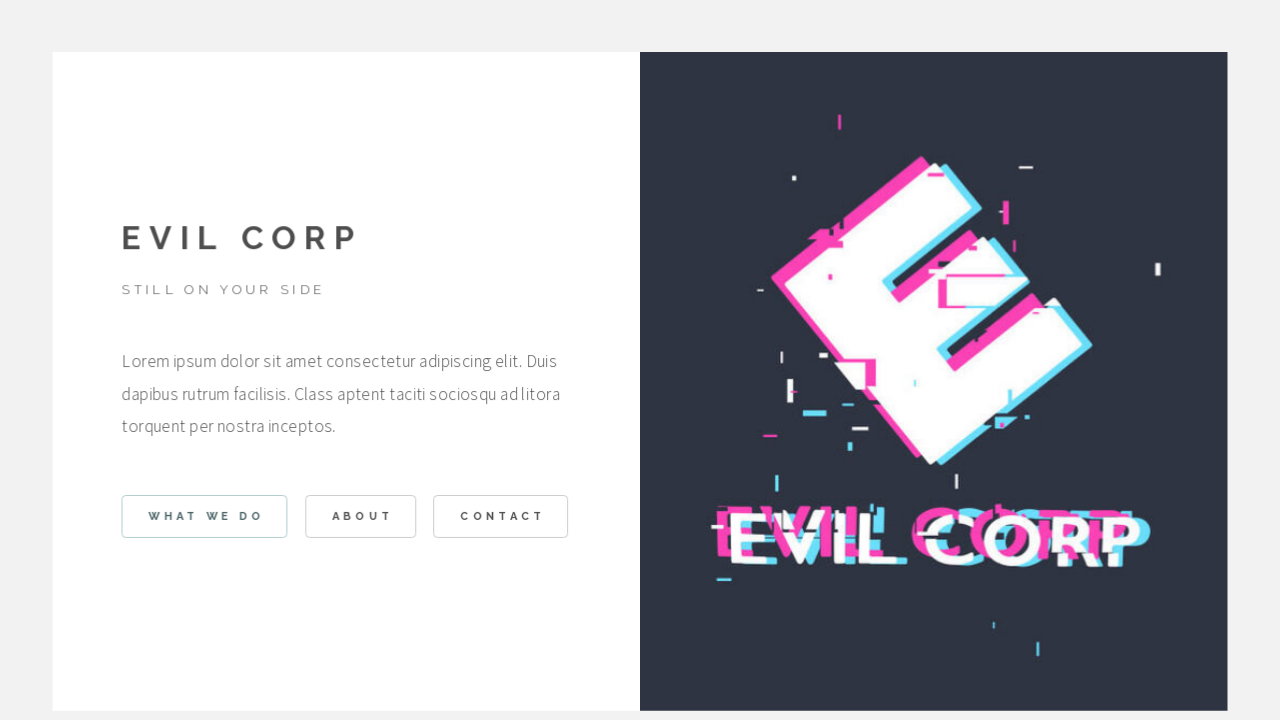

Waited for 'What We Do' page to load
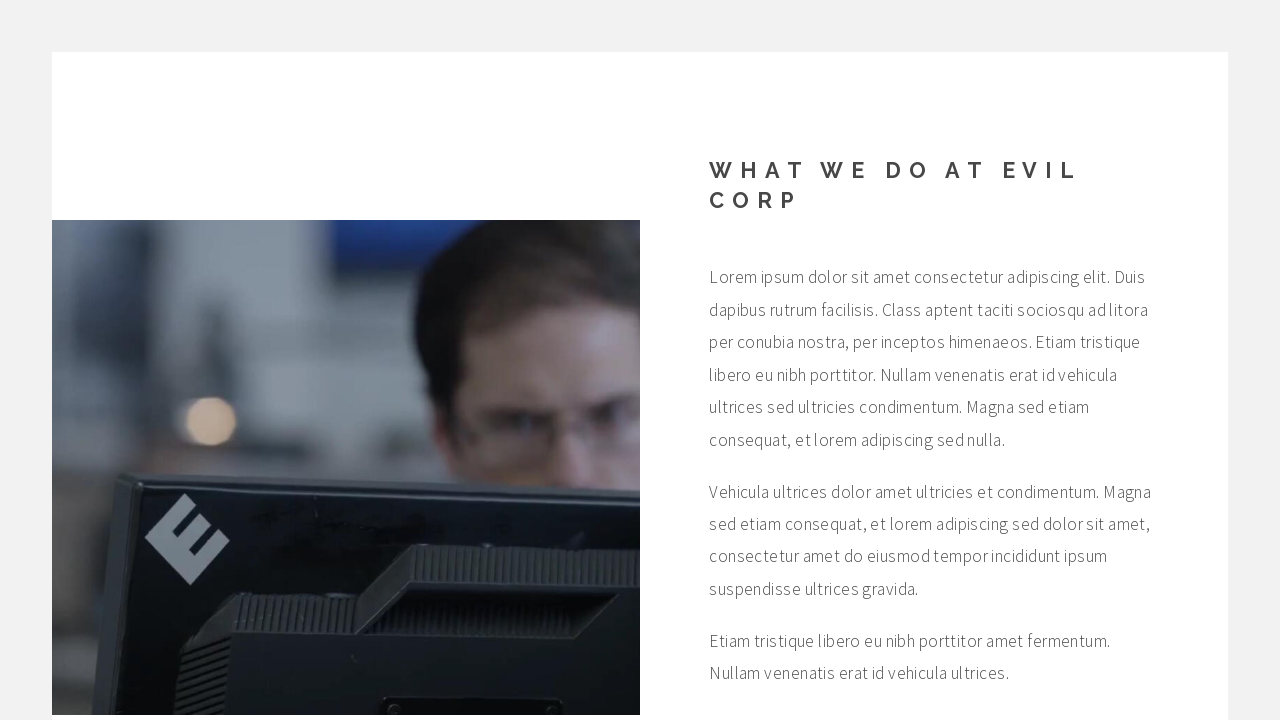

Clicked back button on 'What We Do' page at (771, 542) on #buttons03 .button
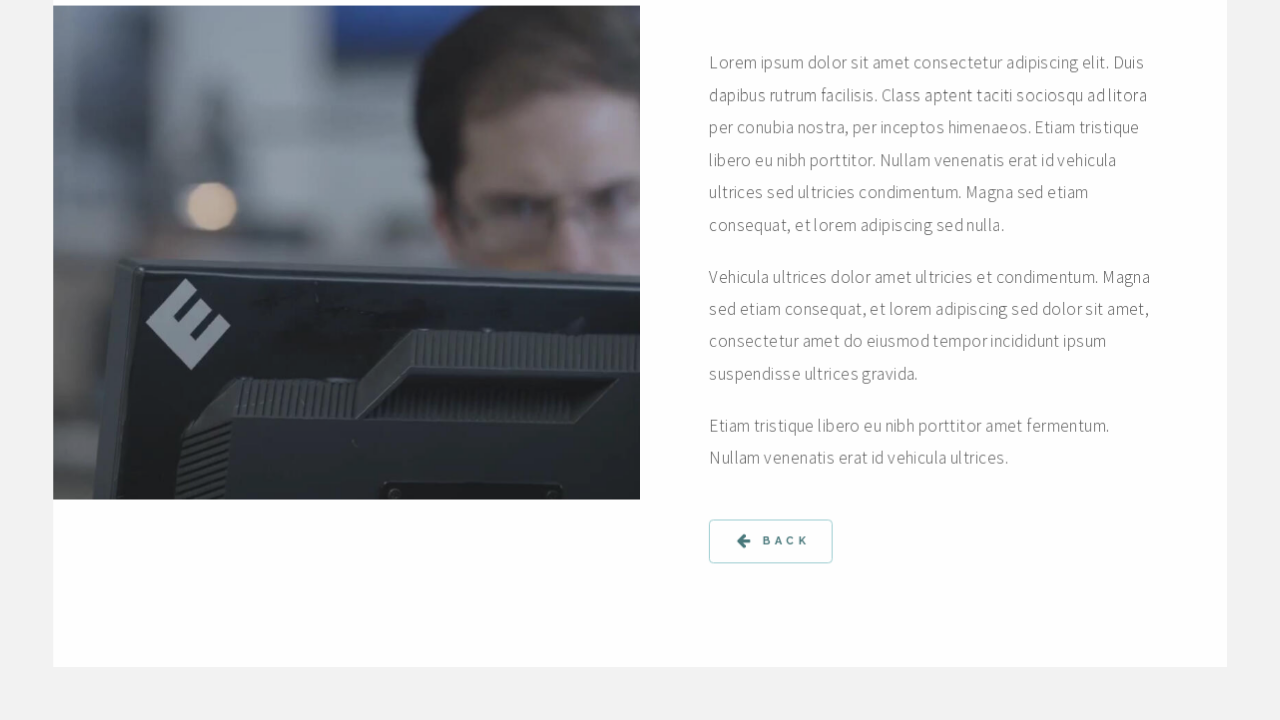

Returned to home page from 'What We Do'
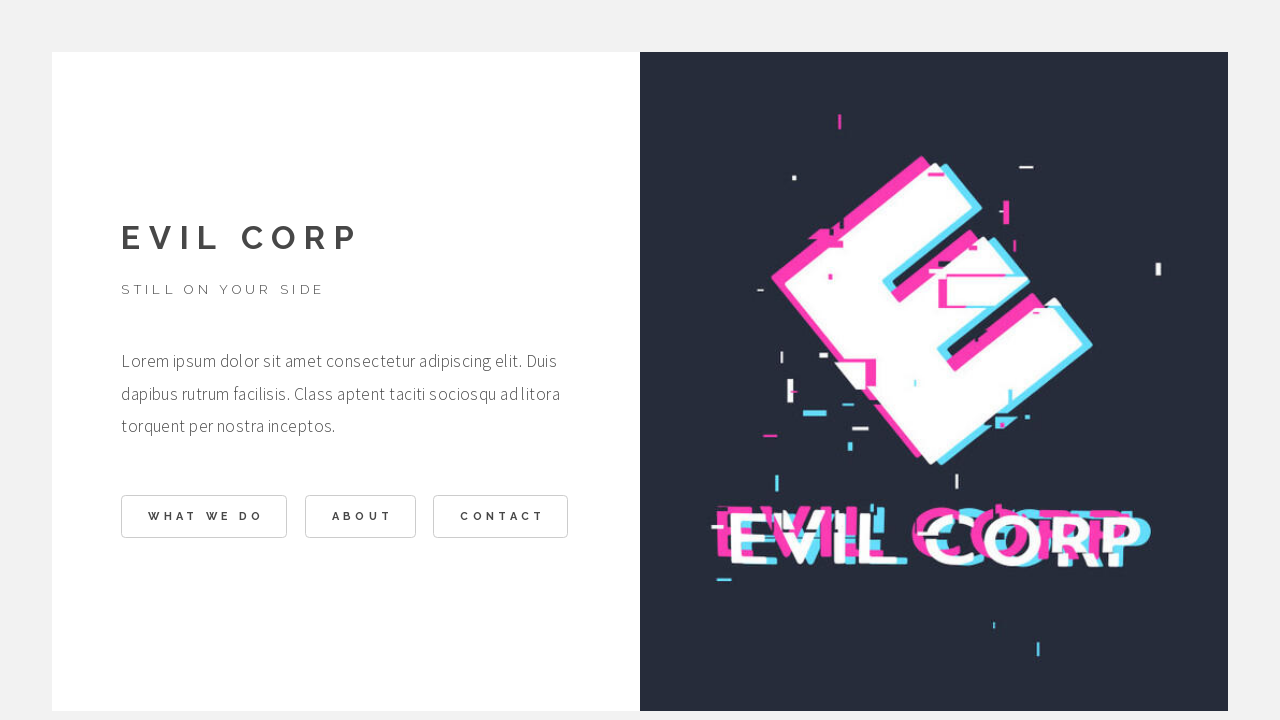

Clicked 'About' button at (360, 517) on li:nth-child(2) > .button
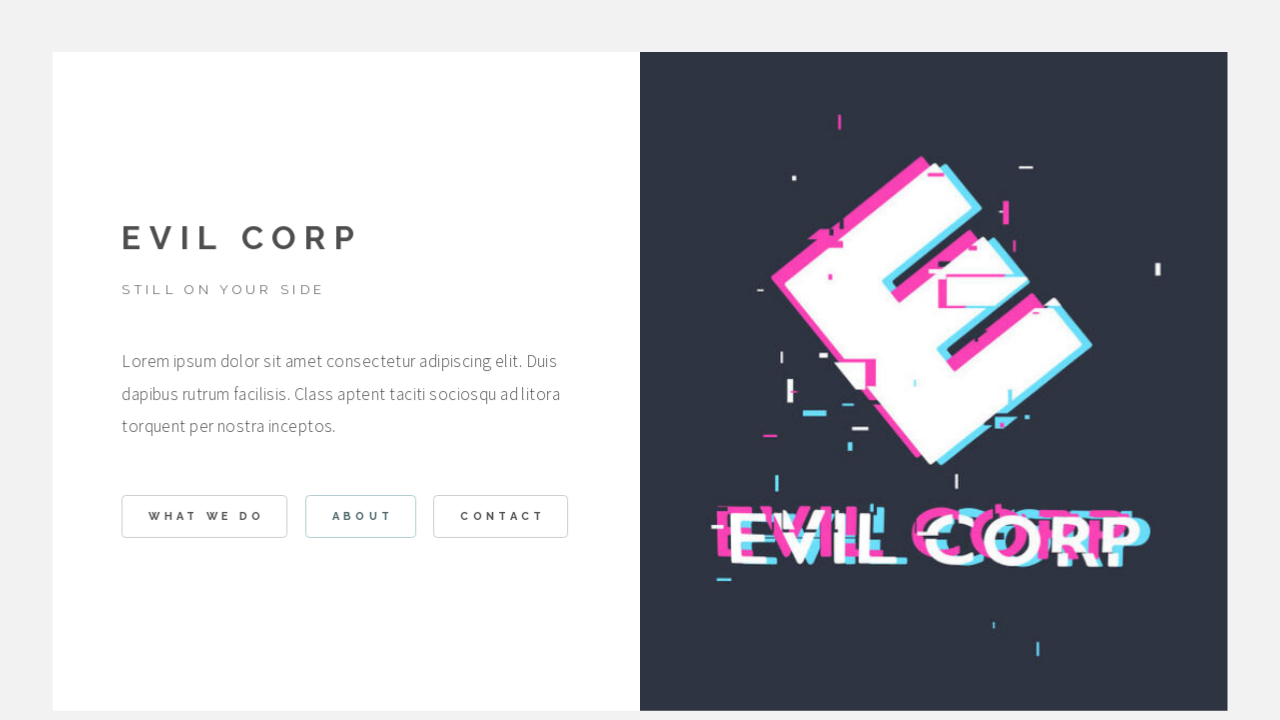

Waited for 'About' page to load
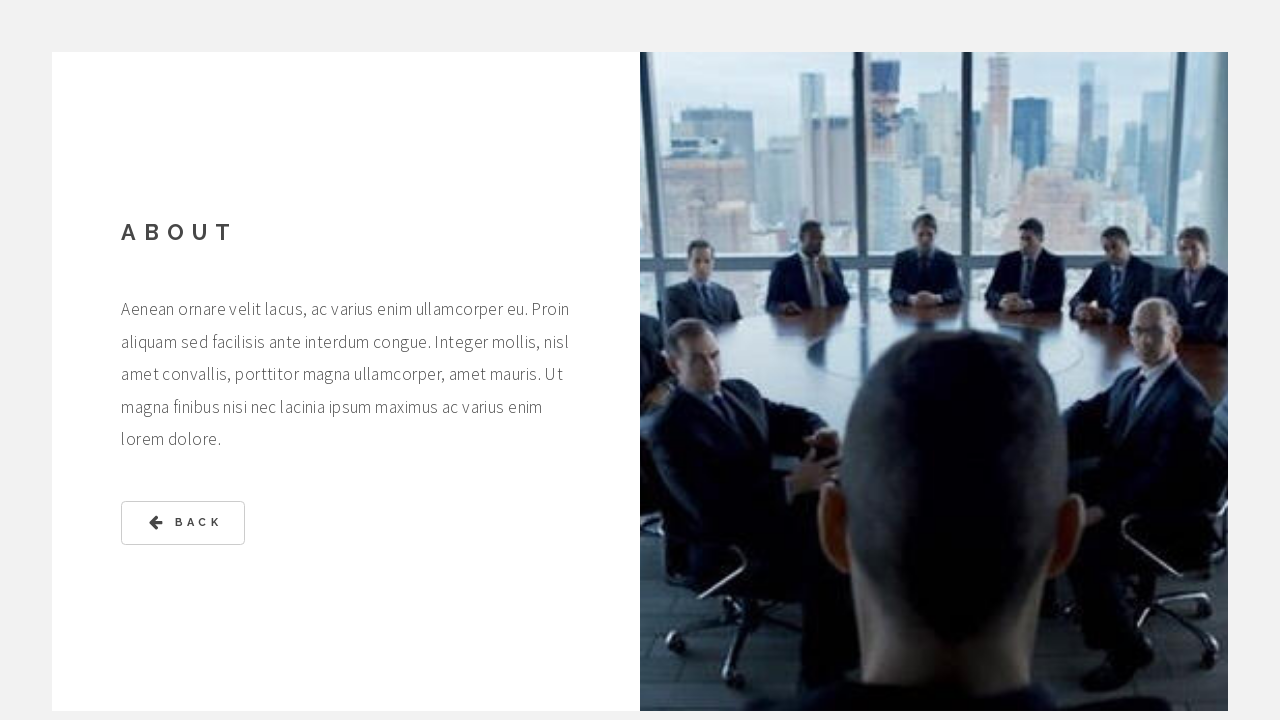

Clicked back button on 'About' page at (198, 523) on #buttons05 .label
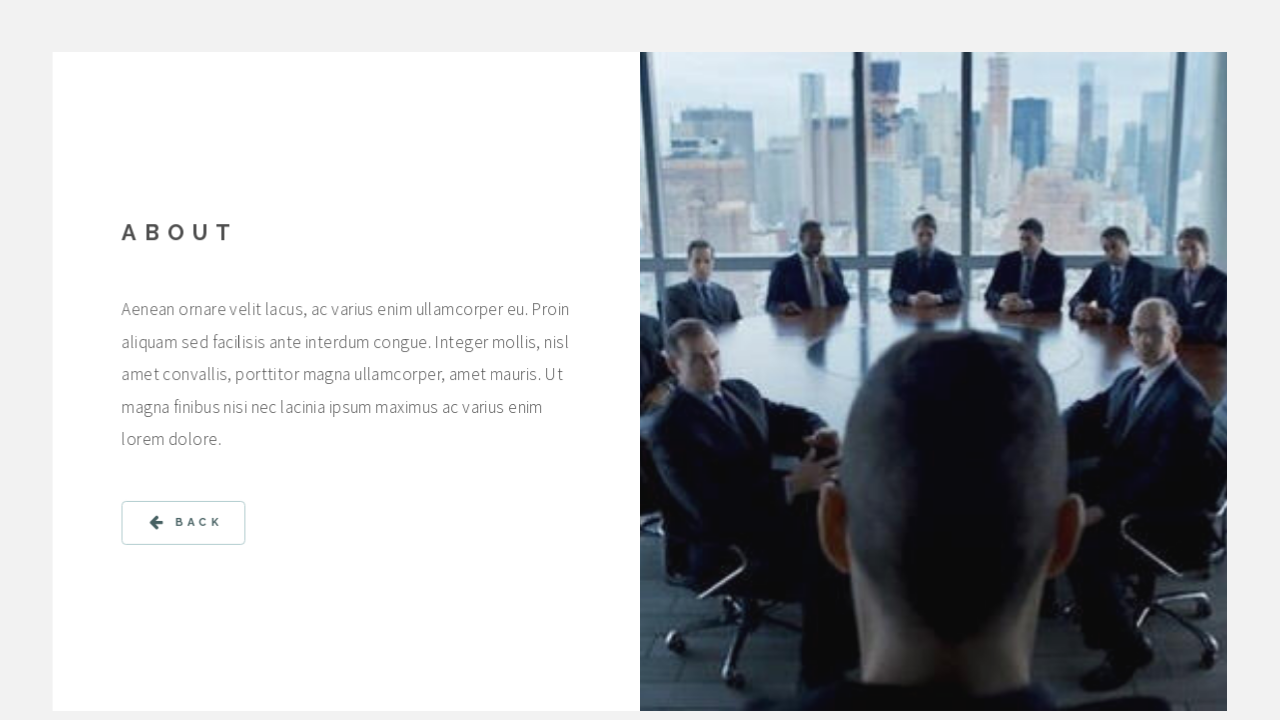

Returned to home page from 'About'
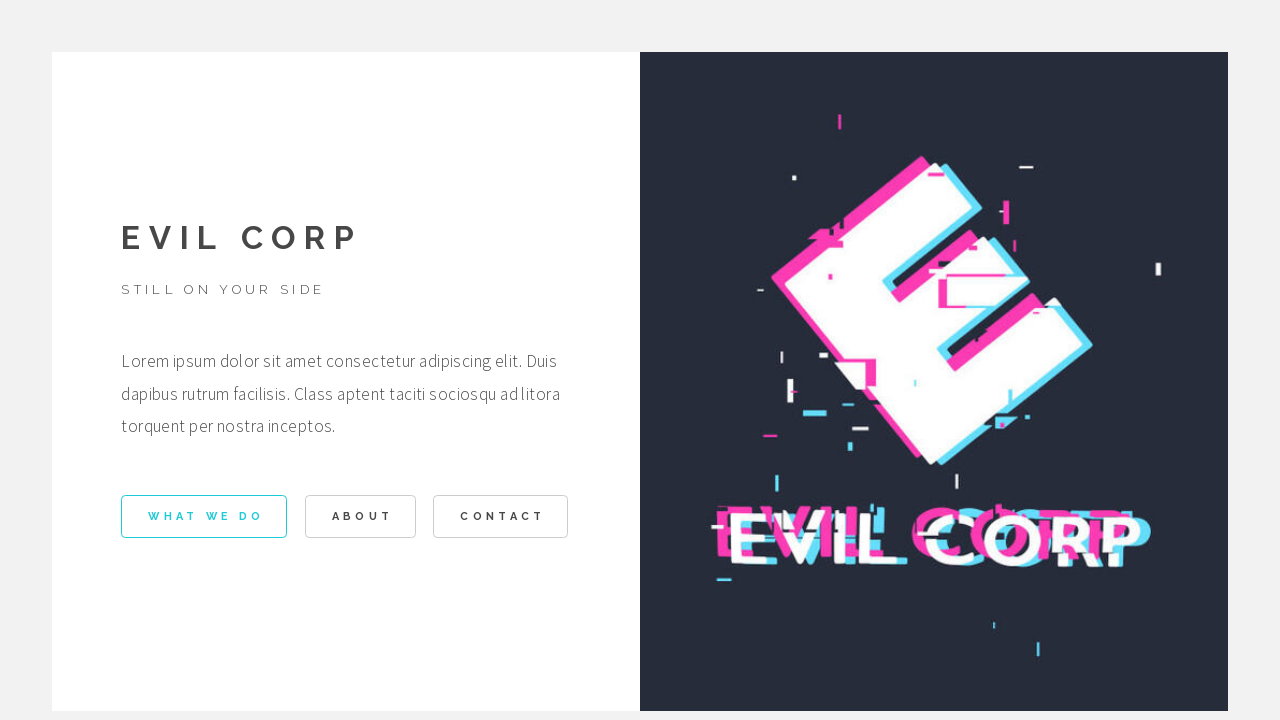

Clicked 'Contact' button at (501, 517) on li:nth-child(3) > .button
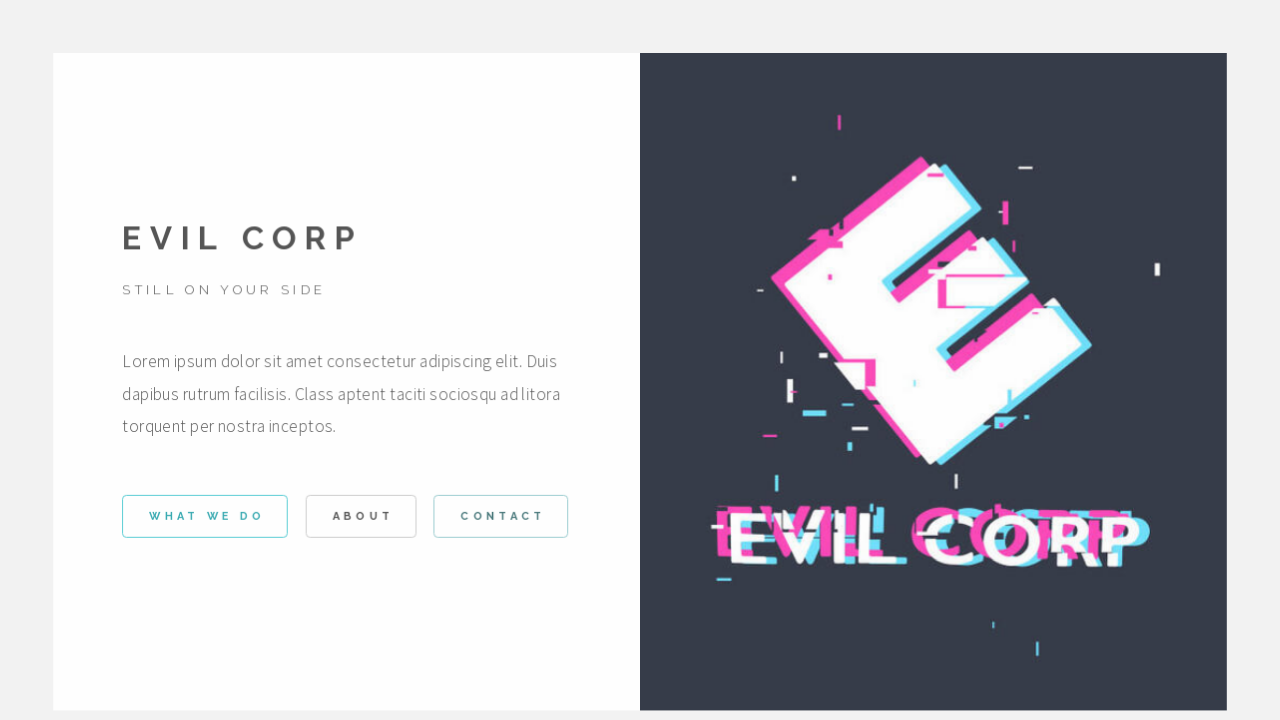

Waited for 'Contact' page to load
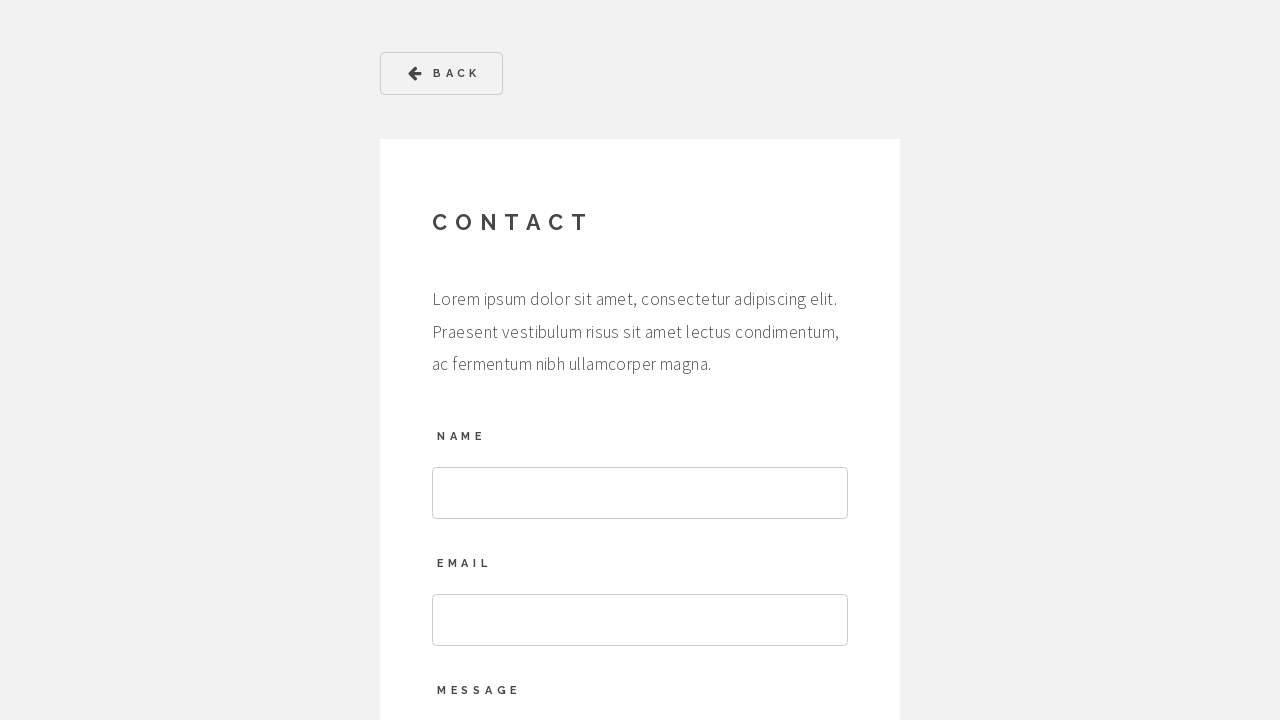

Clicked back button on 'Contact' page at (415, 74) on #buttons01 svg
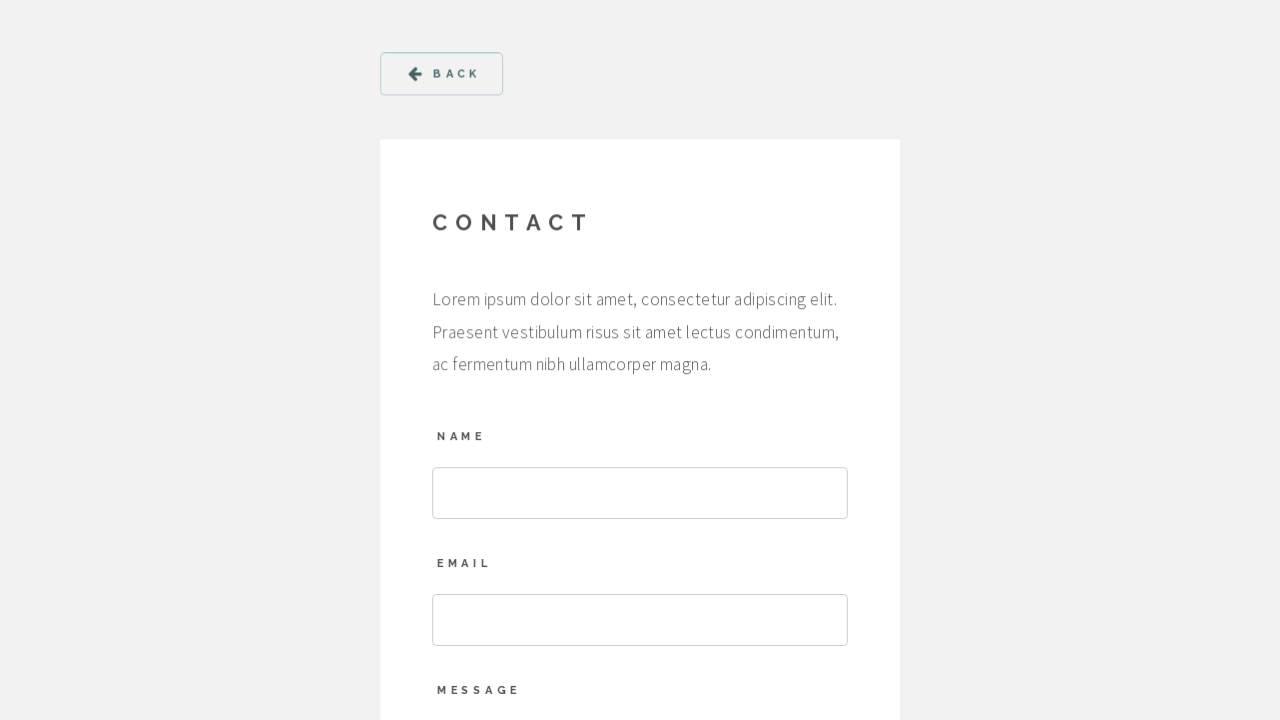

Returned to home page from 'Contact'
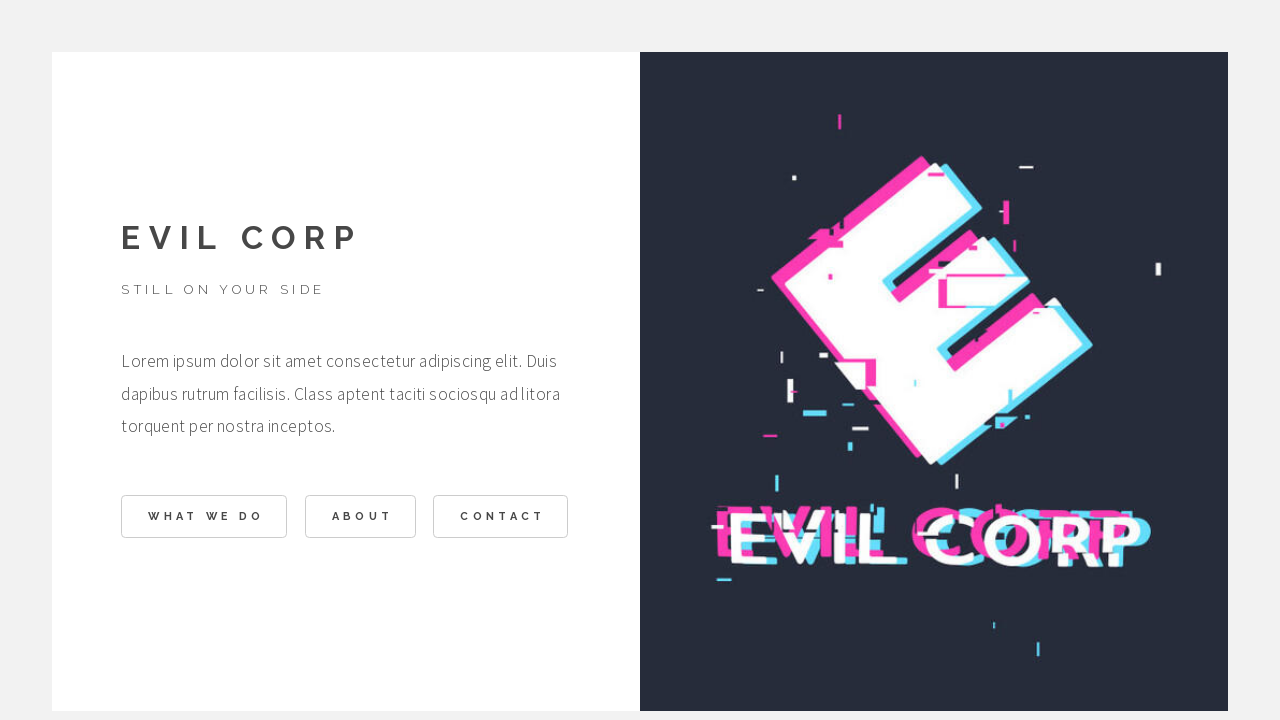

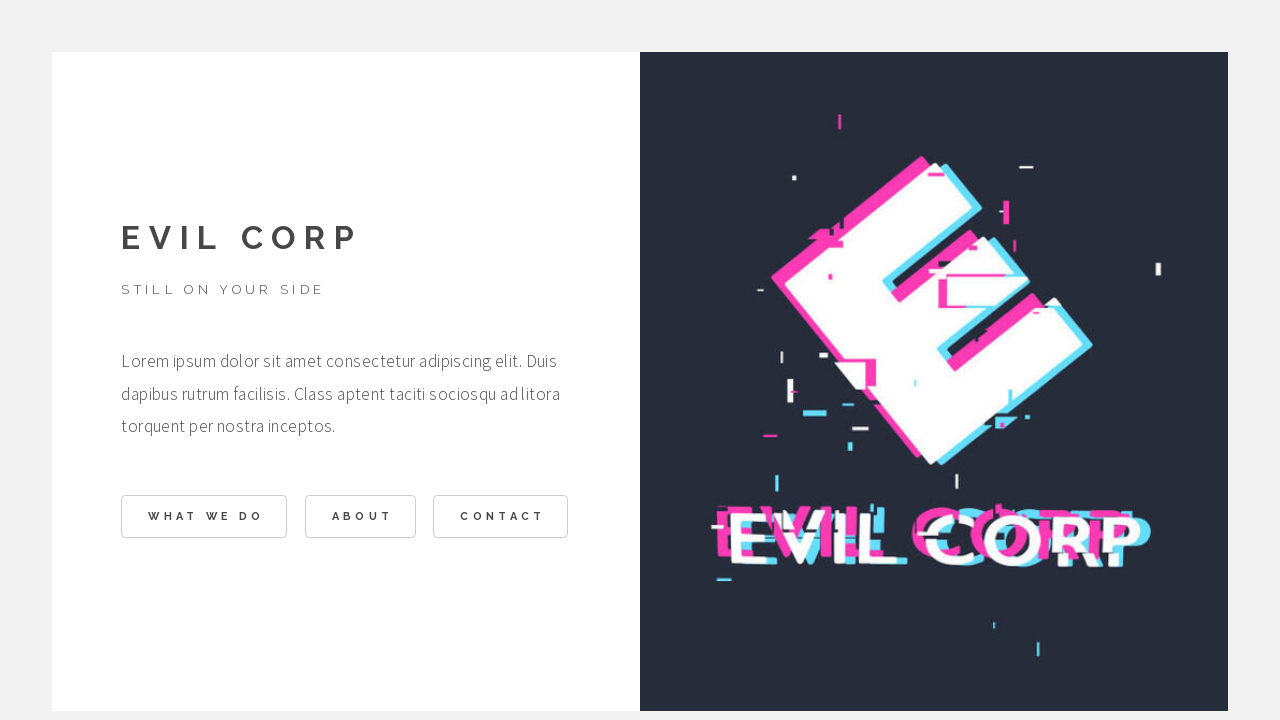